Navigates to Owl Life events page and verifies that event listings are displayed

Starting URL: https://owllife.kennesaw.edu/events

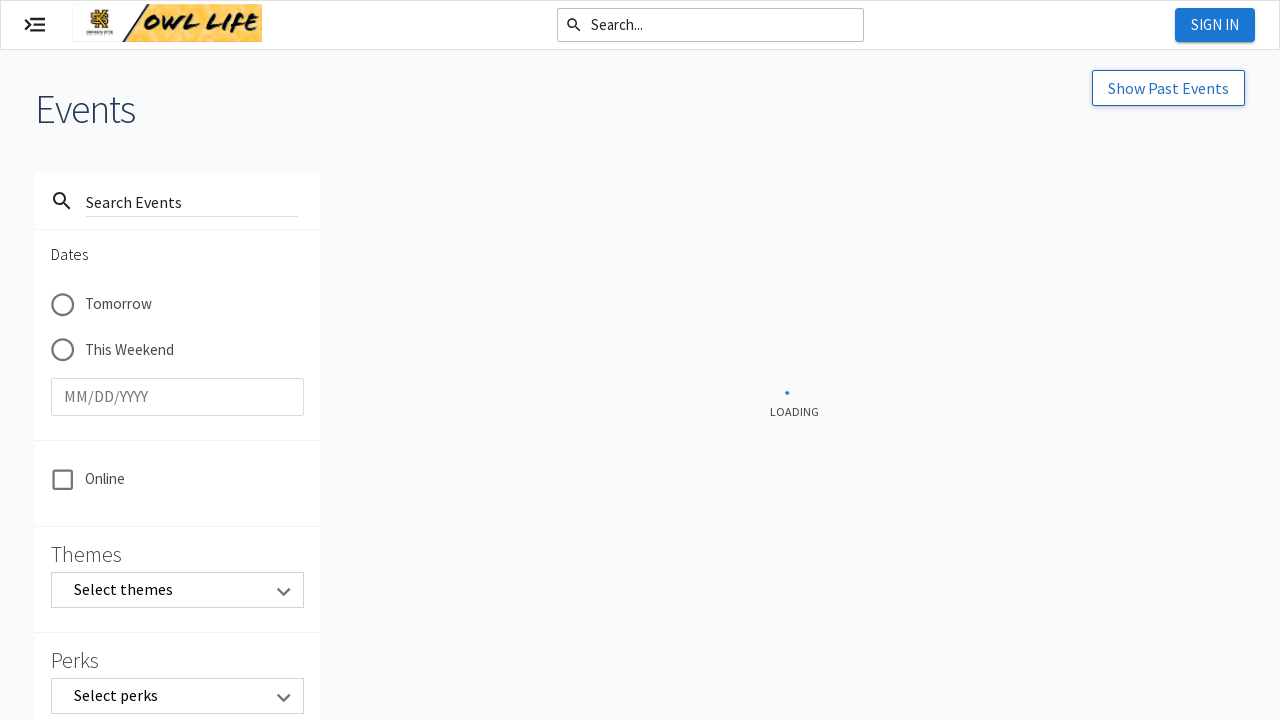

Navigated to Owl Life events page
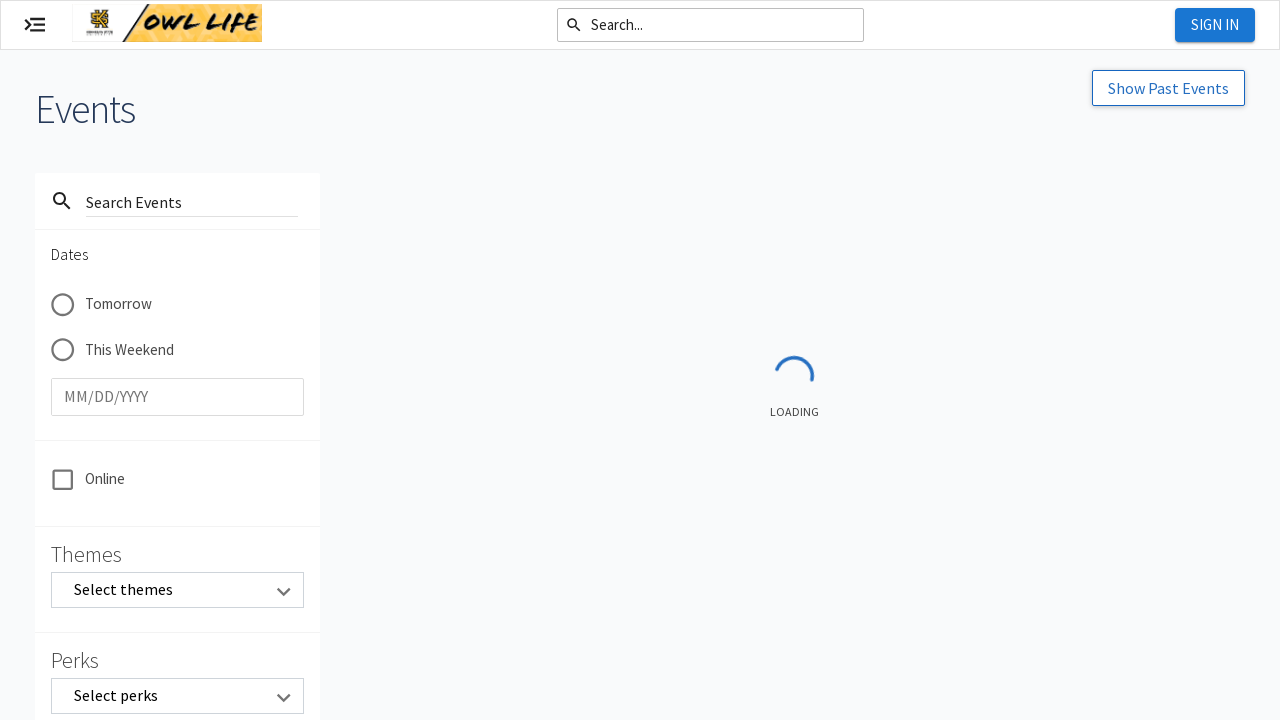

Event titles loaded on the page
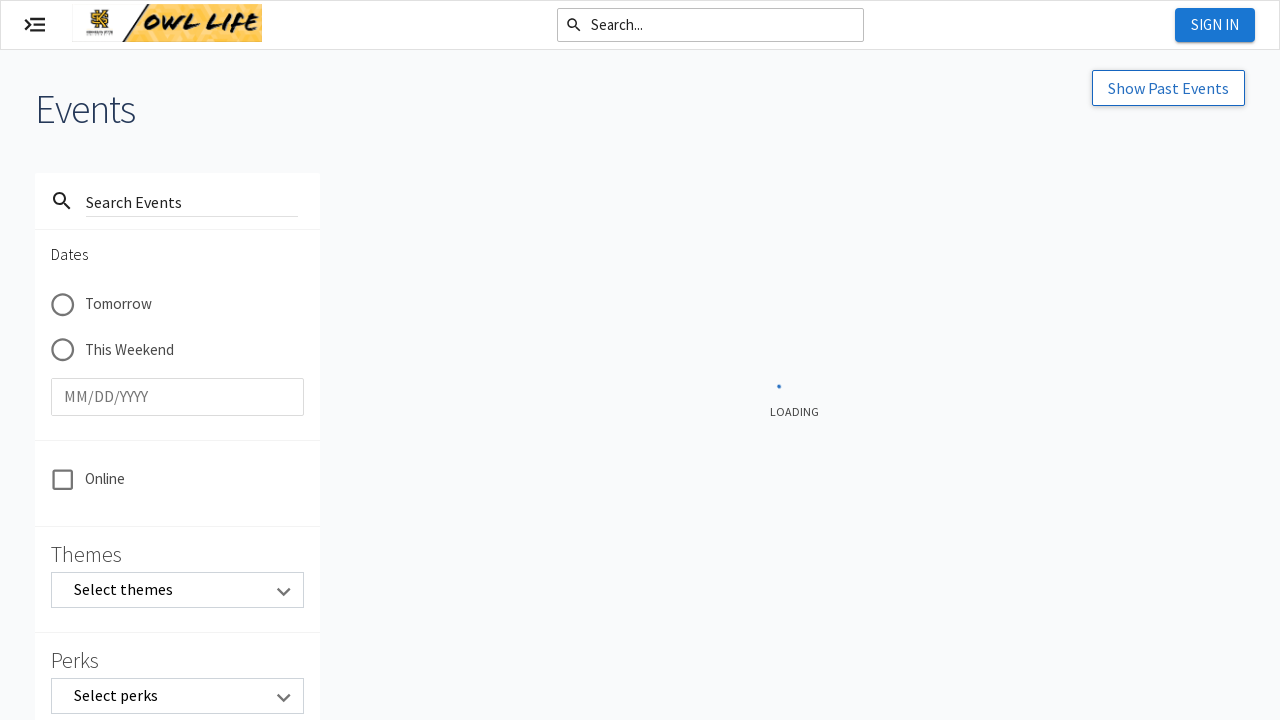

Located event listing elements
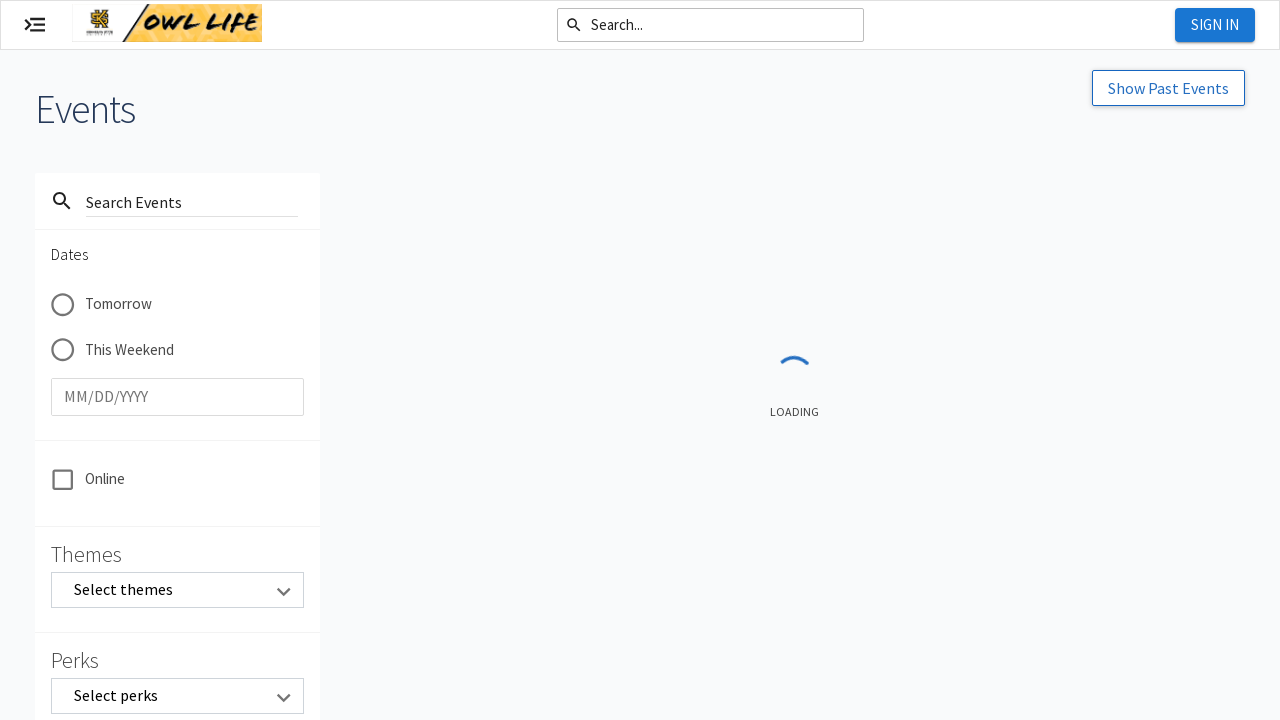

Verified that event listings are displayed
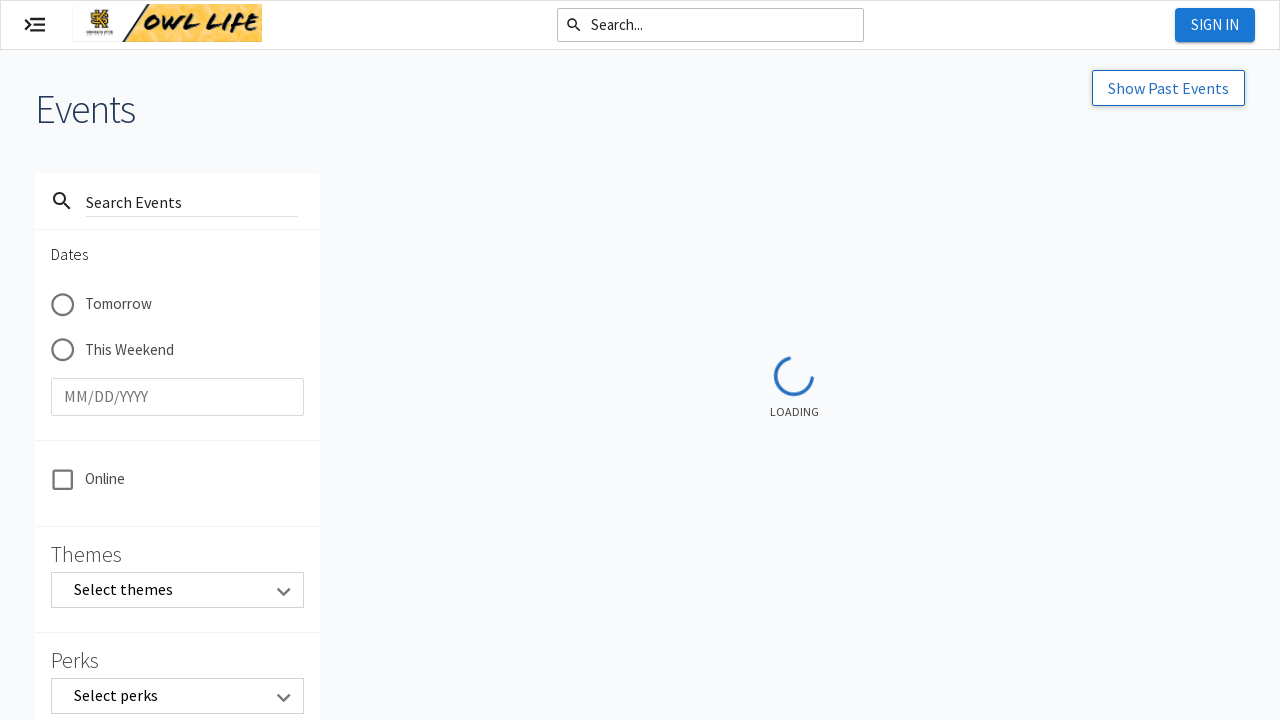

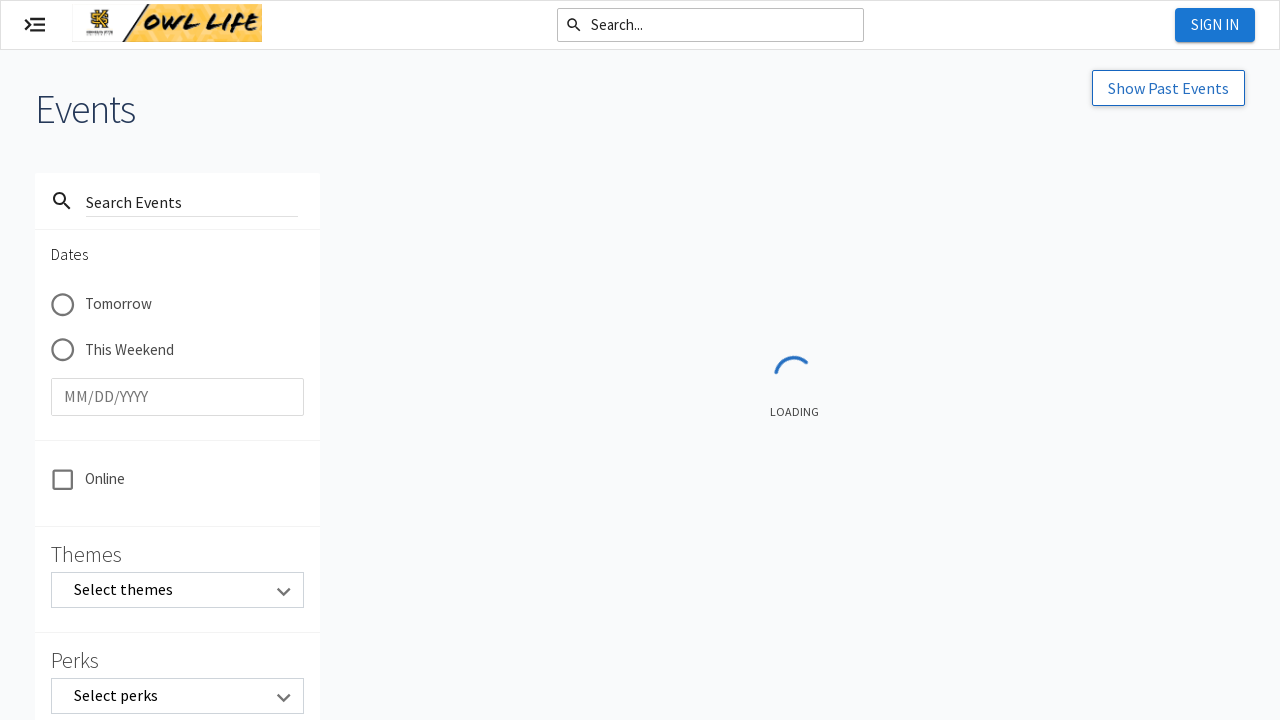